Tests hover functionality by hovering over an image element on the page

Starting URL: https://the-internet.herokuapp.com/hovers

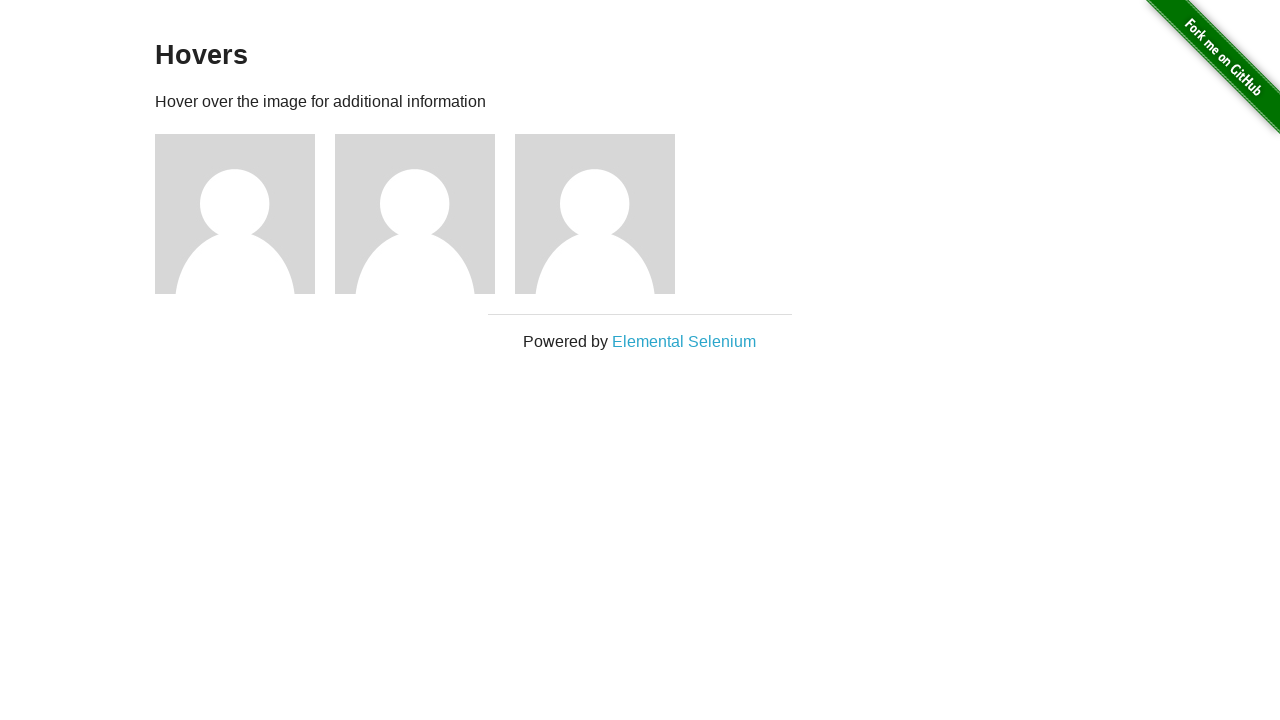

Hovered over the first user avatar image at (235, 214) on (//img)[2]
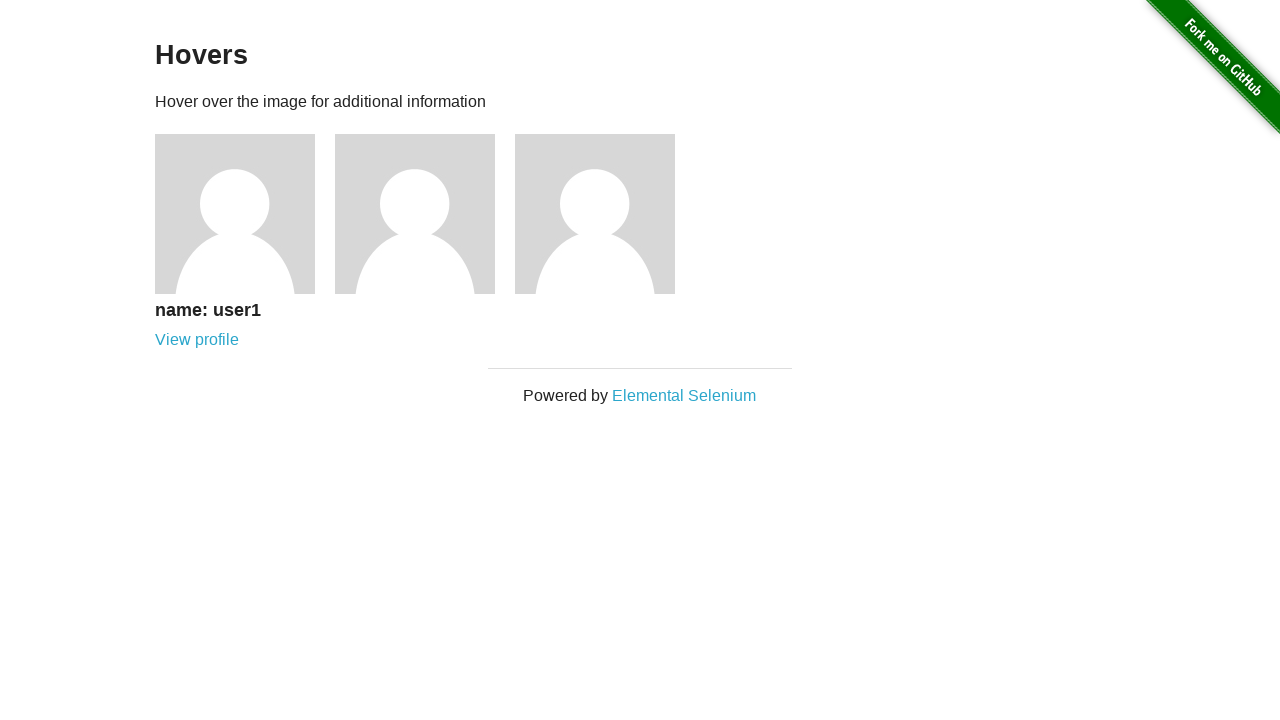

Hover effect revealed figcaption content
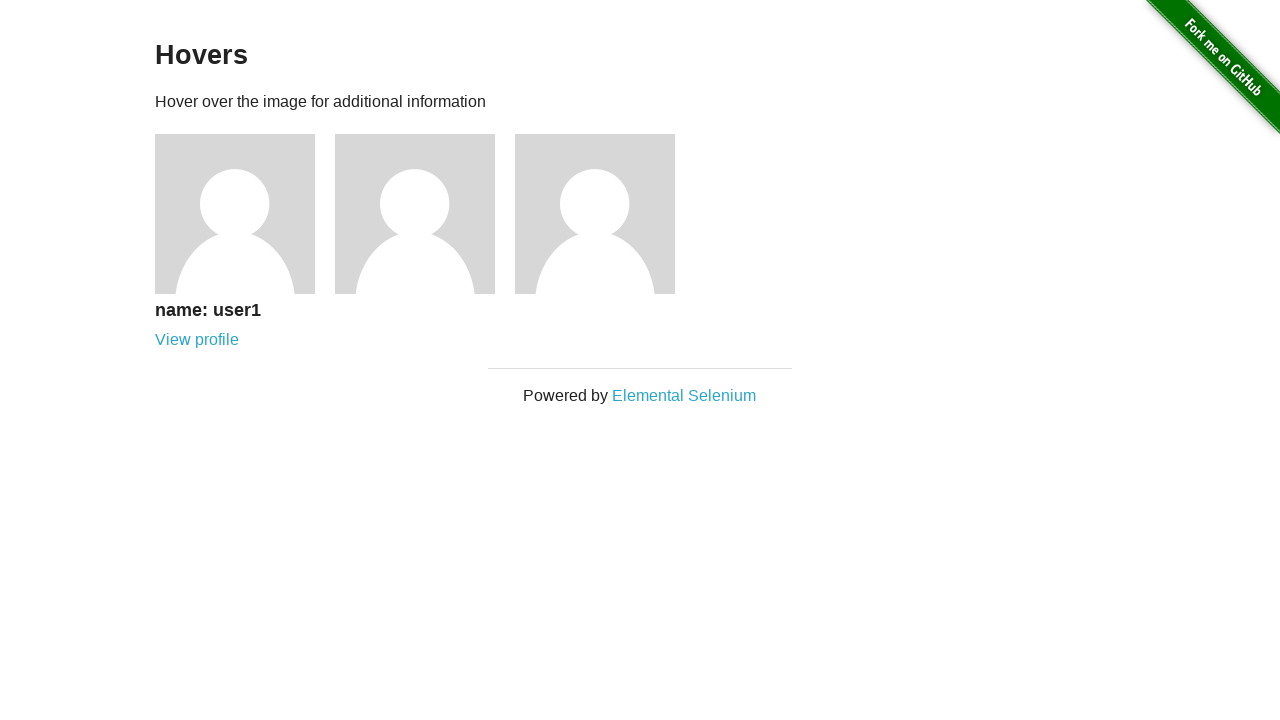

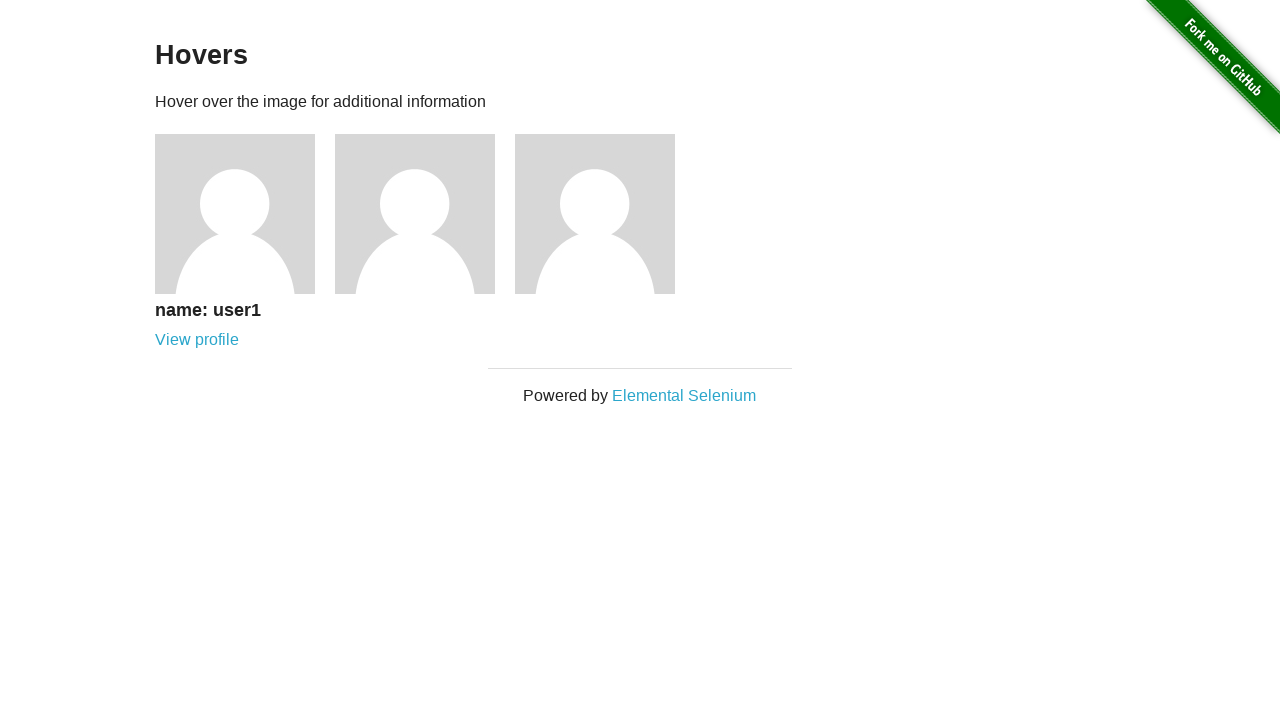